Tests tooltip functionality by hovering over an age input field inside an iframe and verifying the tooltip appears

Starting URL: https://jqueryui.com/tooltip/

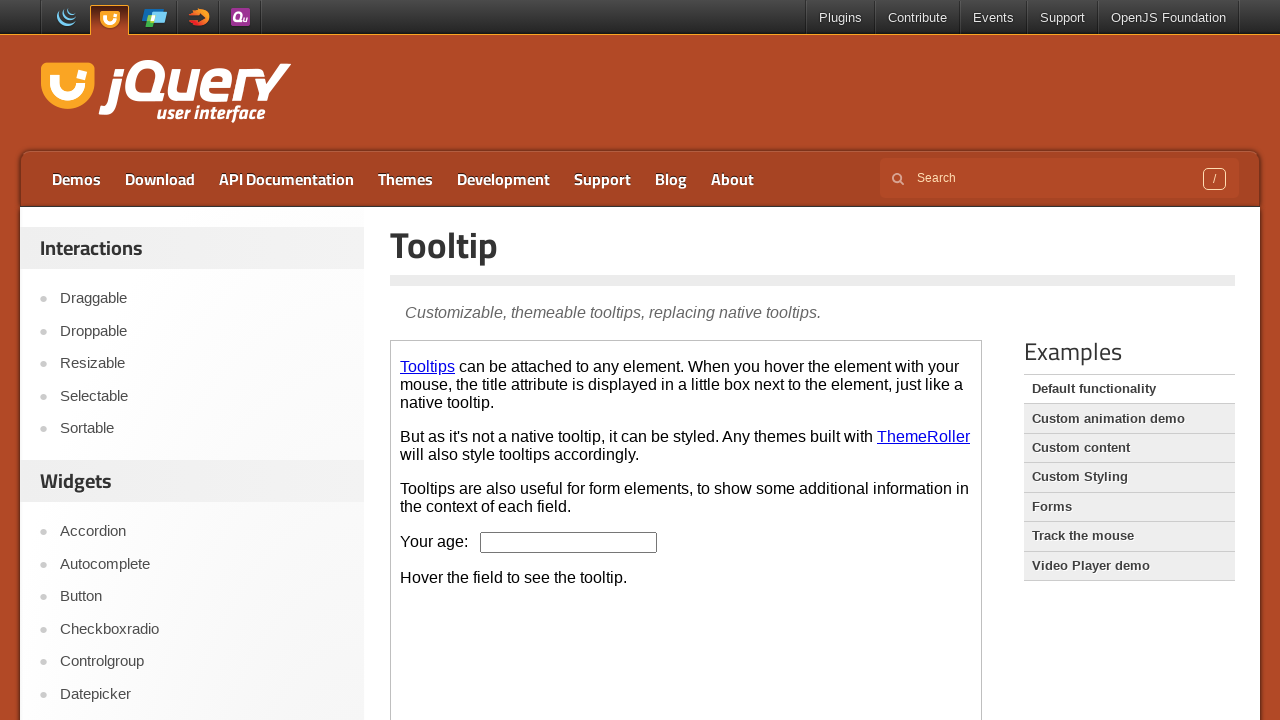

Located and switched to first iframe on page
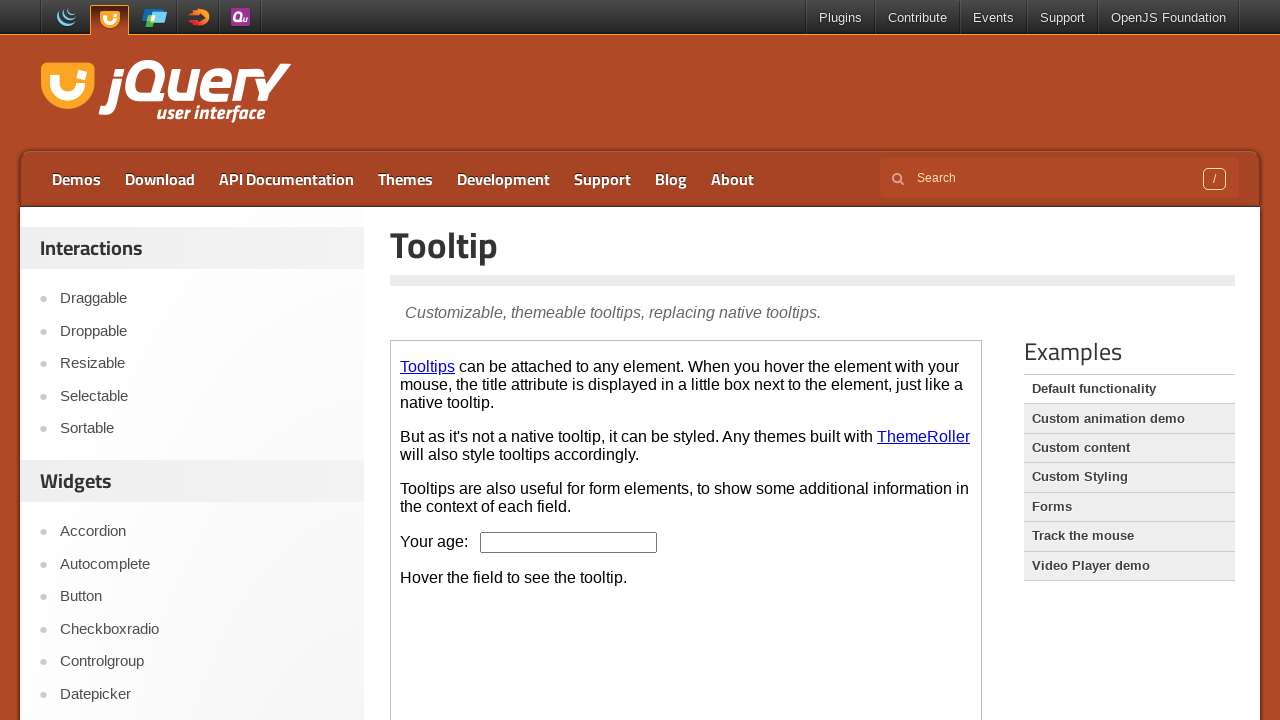

Hovered over age input field inside iframe at (569, 542) on iframe >> nth=0 >> internal:control=enter-frame >> #age
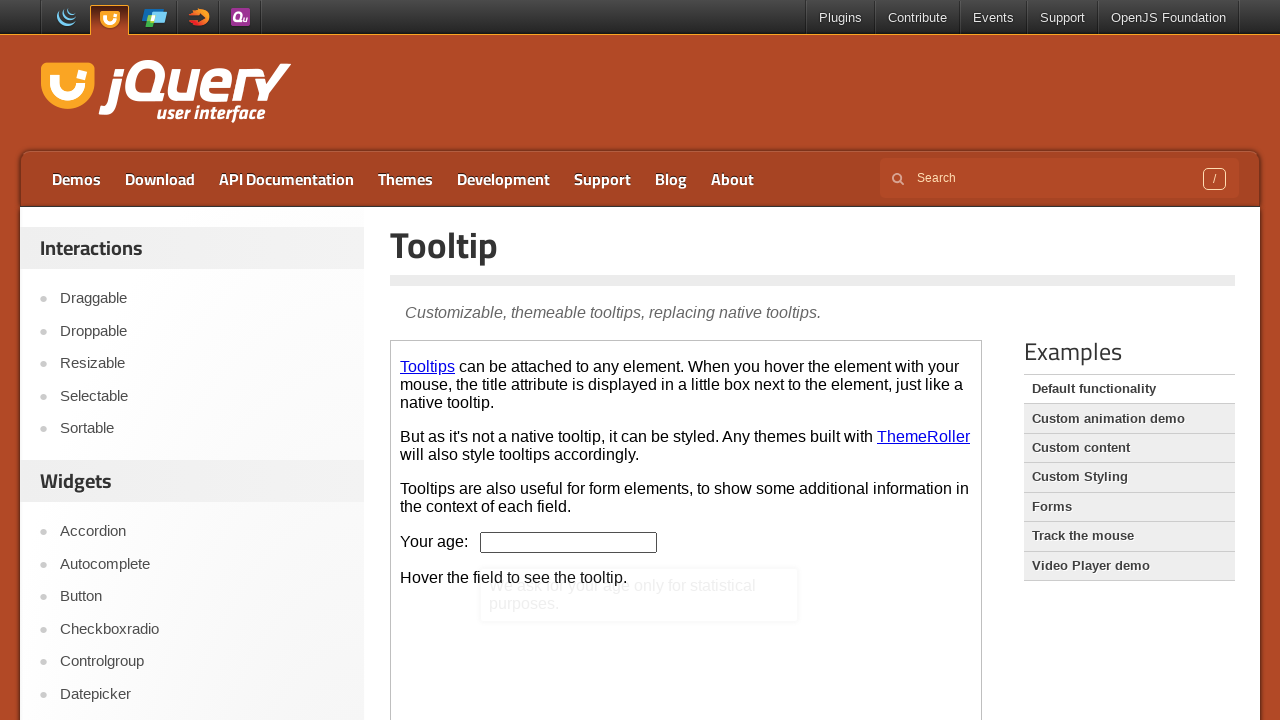

Tooltip appeared after hovering over age input
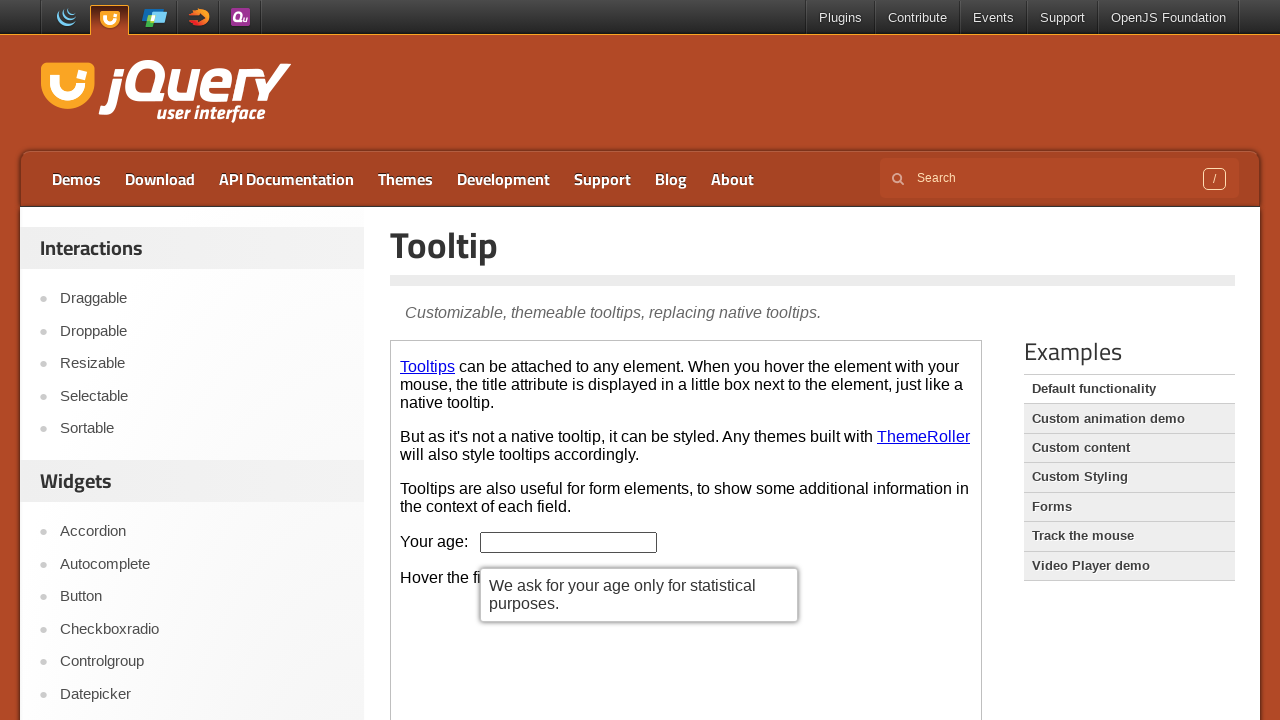

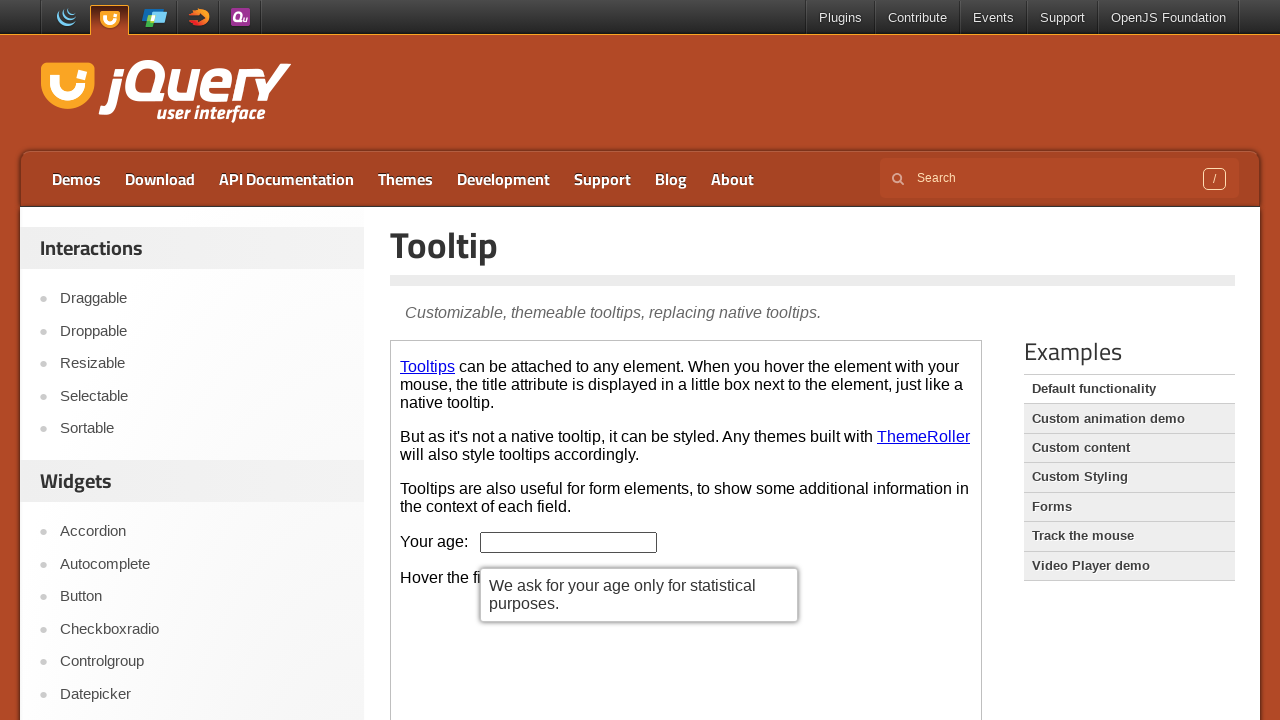